Tests new window functionality by clicking the "New Window" button, waiting for a new window to open, then closing the child window and switching back to the parent window.

Starting URL: https://demoqa.com/browser-windows

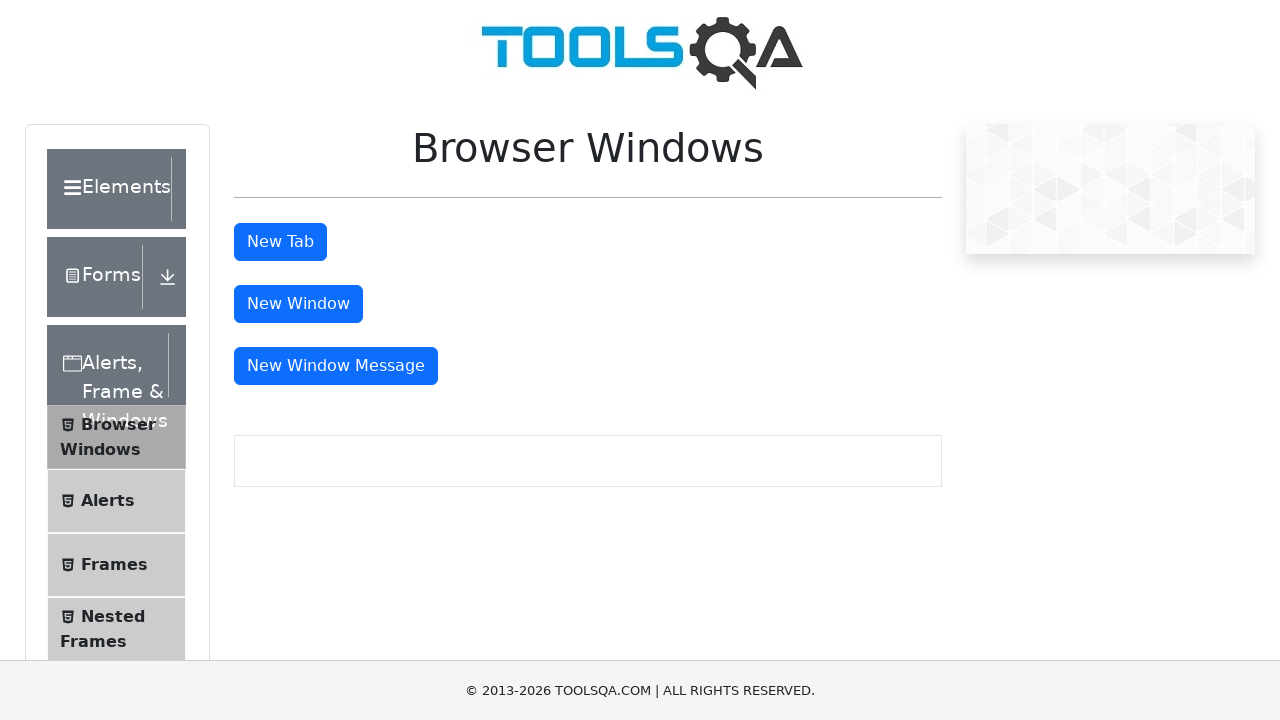

Clicked 'New Window' button and waiting for new window to open at (298, 304) on button#windowButton
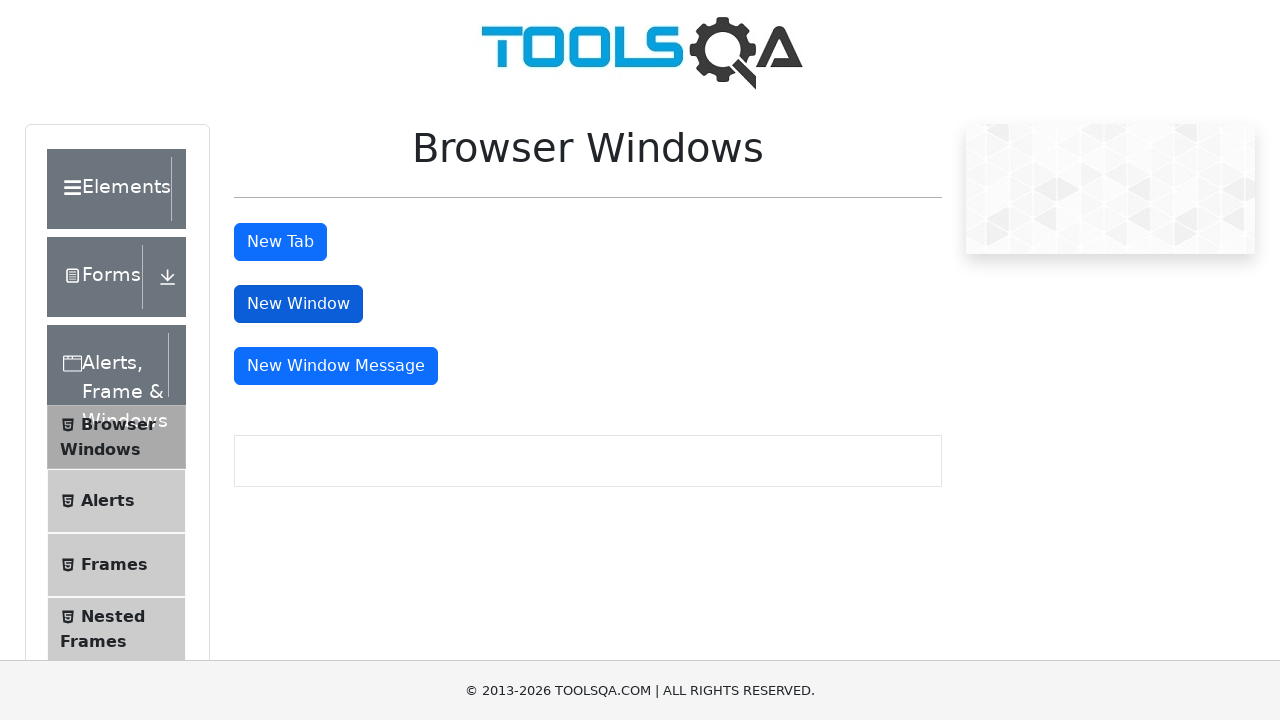

New window opened and captured
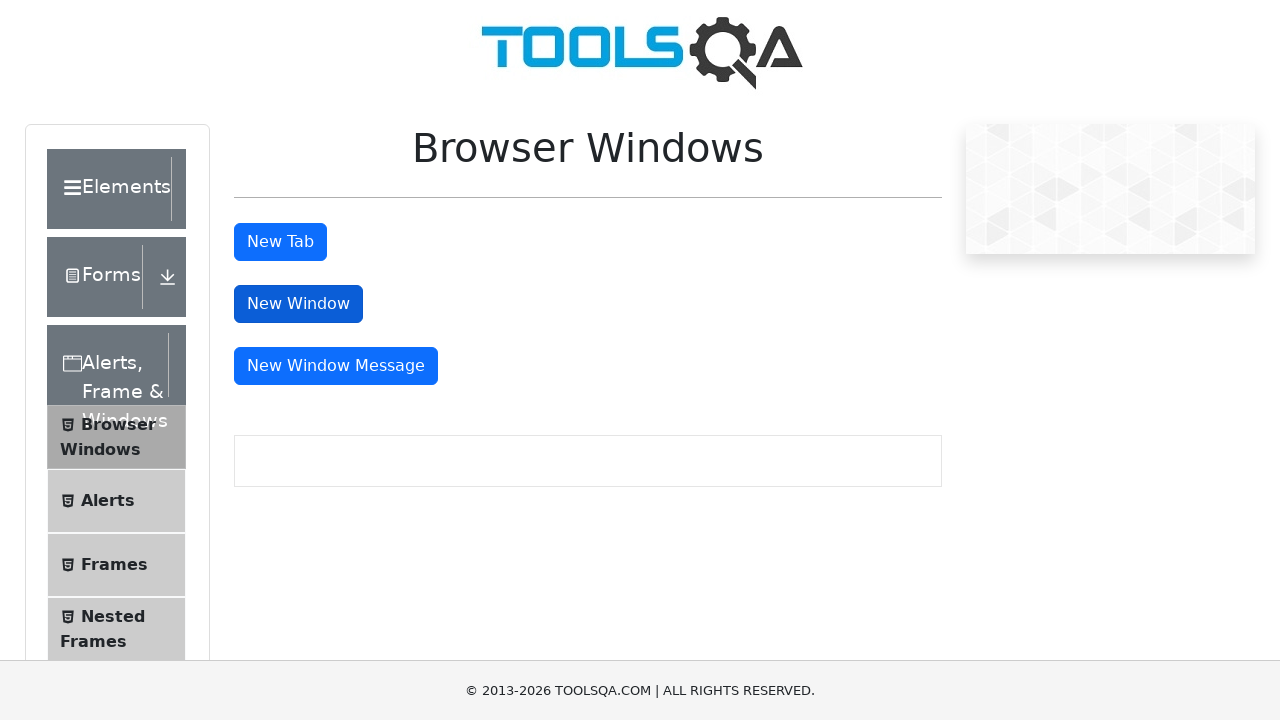

New window fully loaded
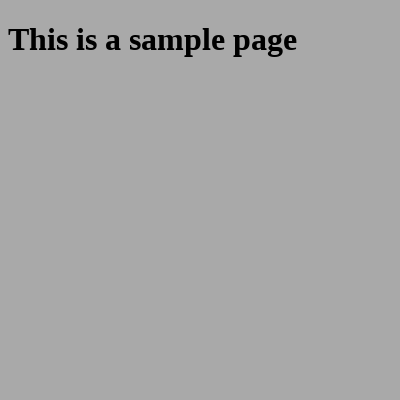

Closed child window
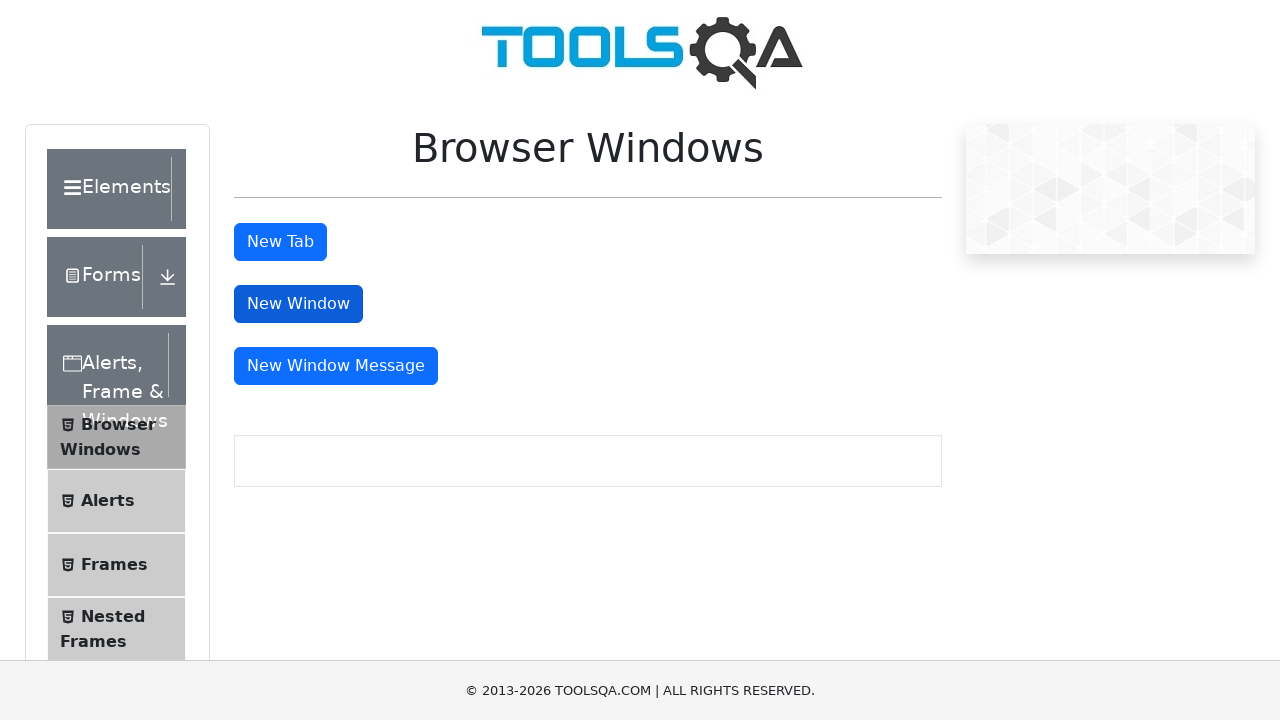

Switched back to parent window after closing child window
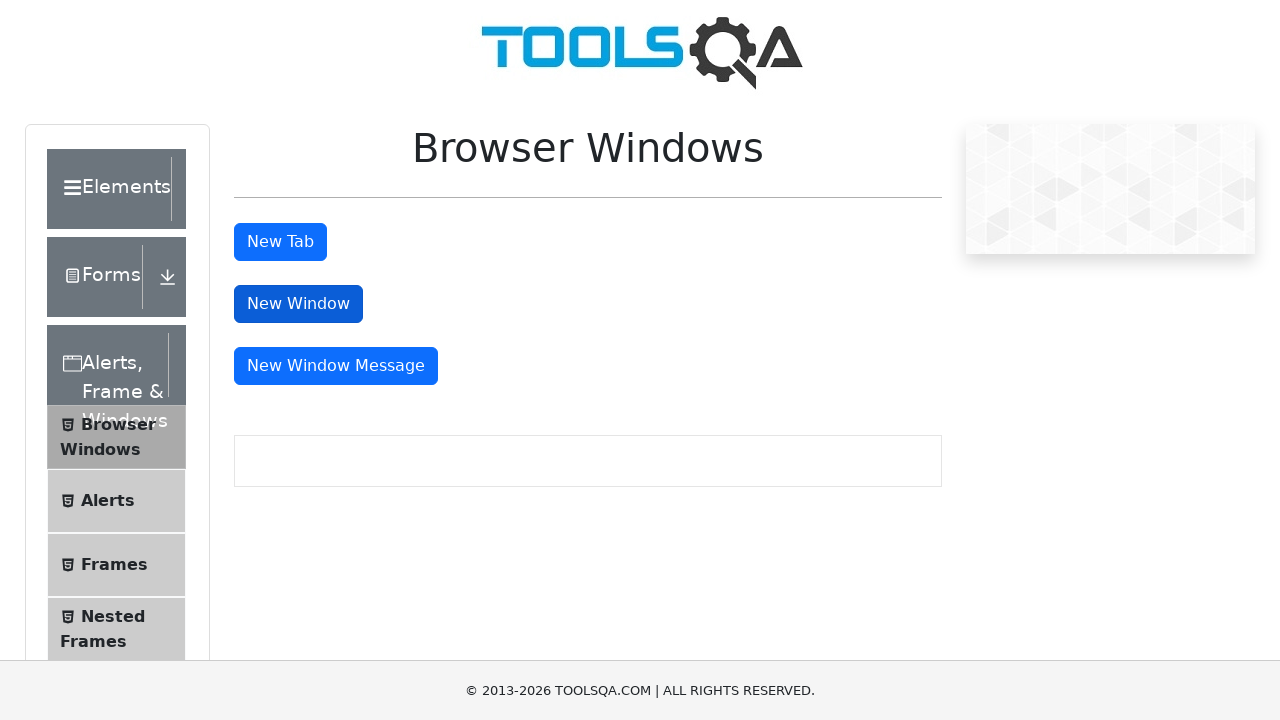

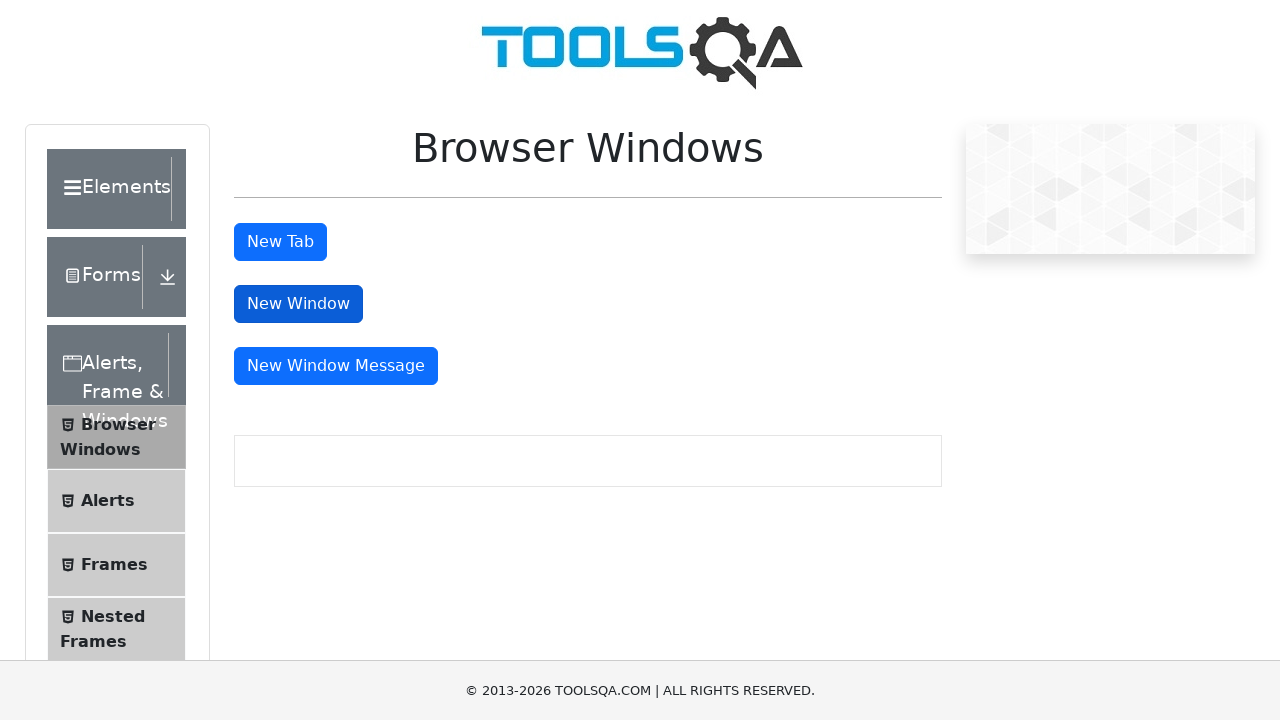